Tests JavaScript alert handling by clicking a button that triggers a simple alert and accepting it. The script interacts with an alert practice page to verify alert accept functionality.

Starting URL: http://demo.automationtesting.in/Alerts.html

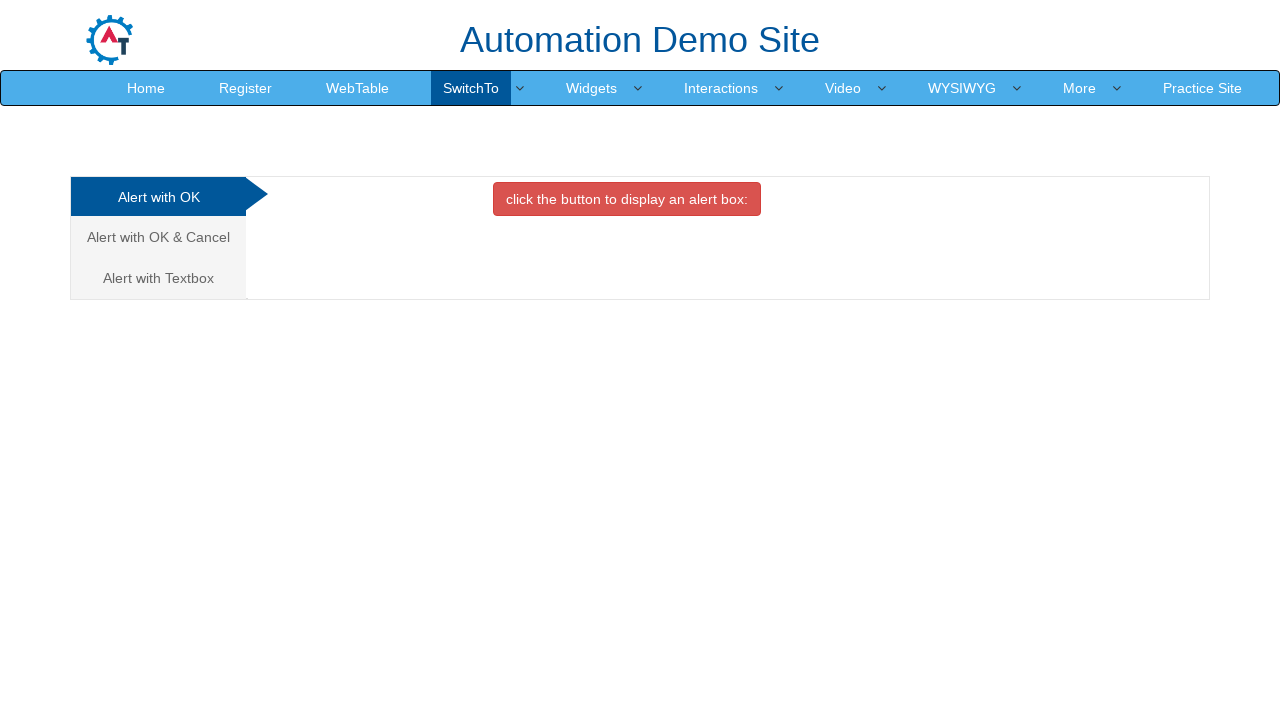

Clicked the button to trigger a simple alert at (627, 199) on xpath=//button[@class='btn btn-danger']
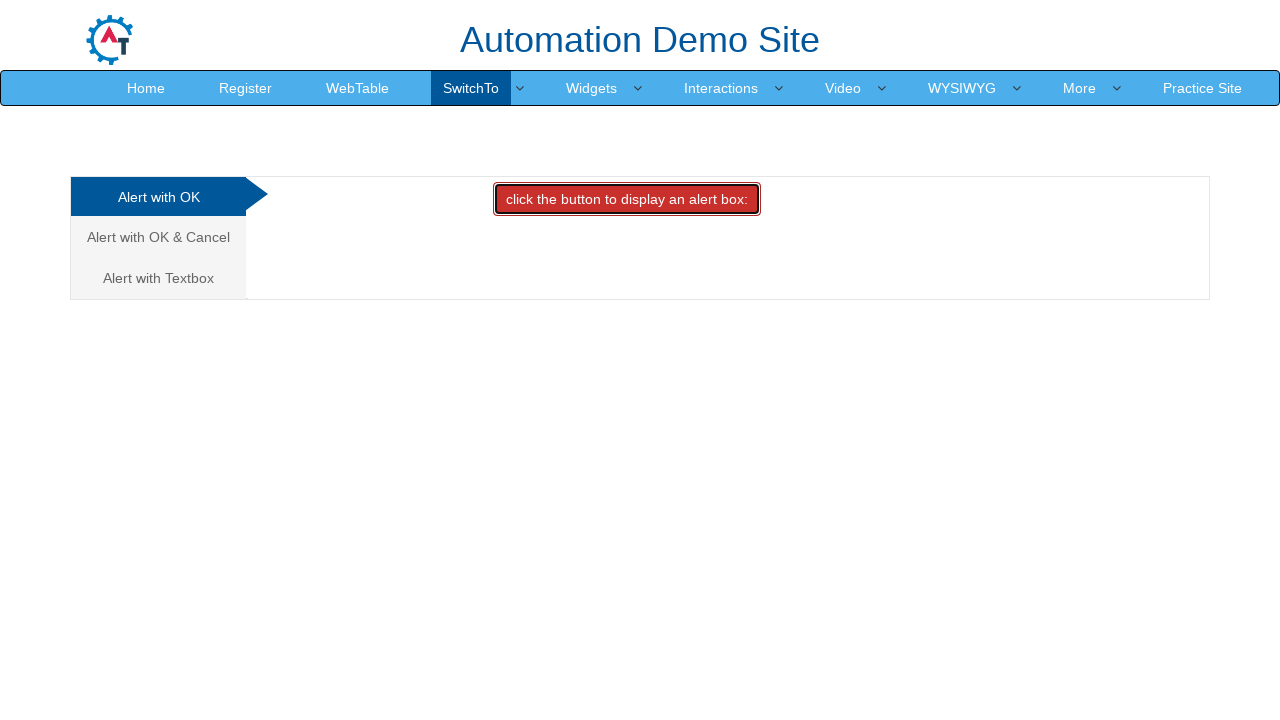

Set up dialog handler to accept alerts
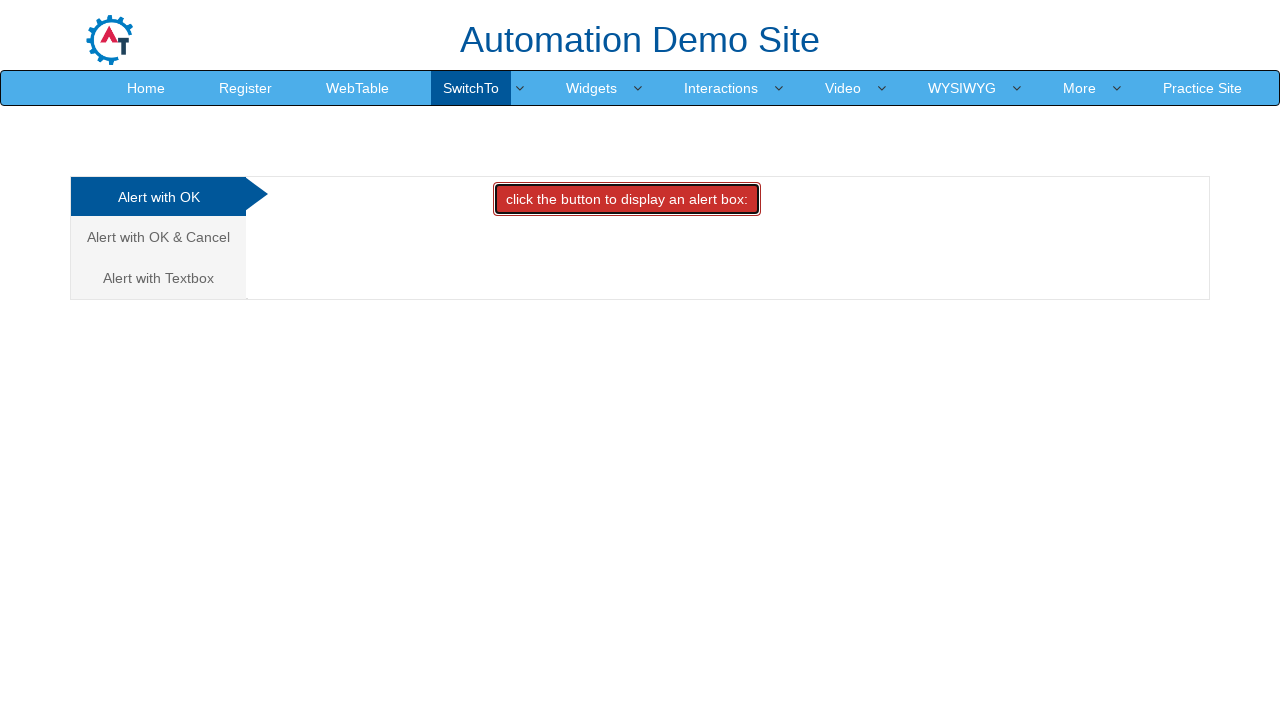

Set up one-time dialog handler to accept the next alert
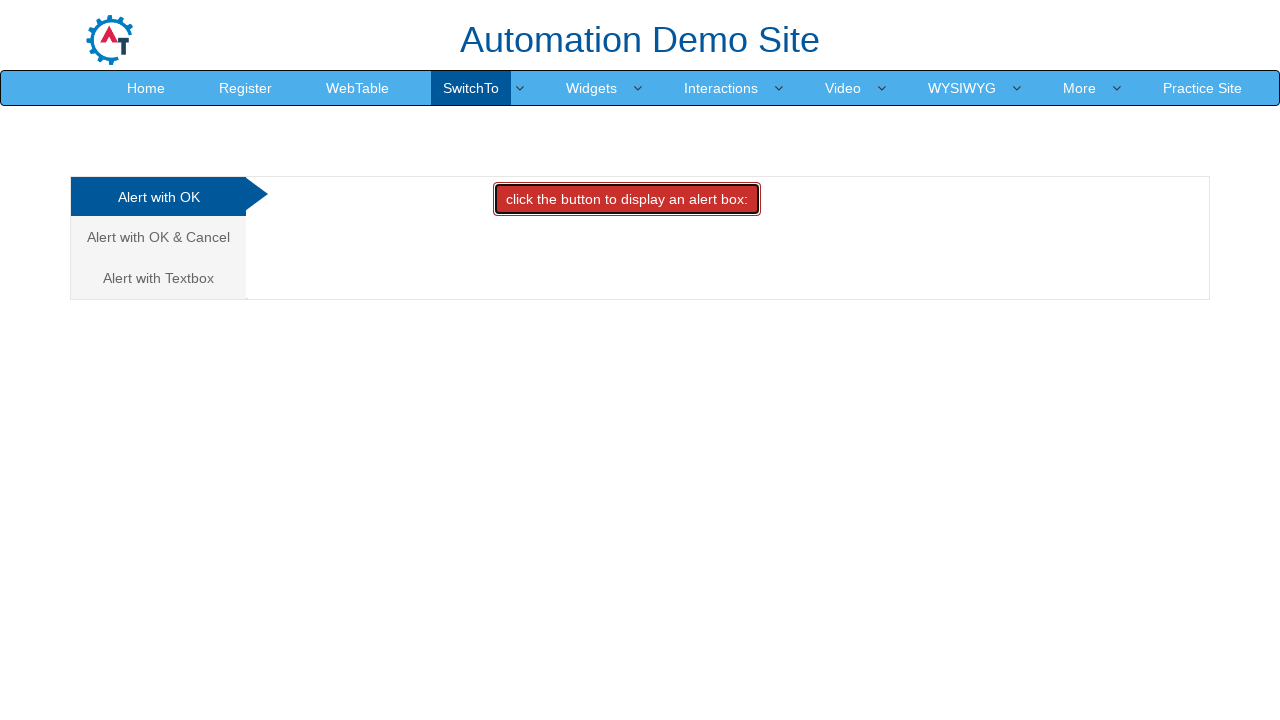

Clicked the button to trigger the alert with handler ready at (627, 199) on xpath=//button[@class='btn btn-danger']
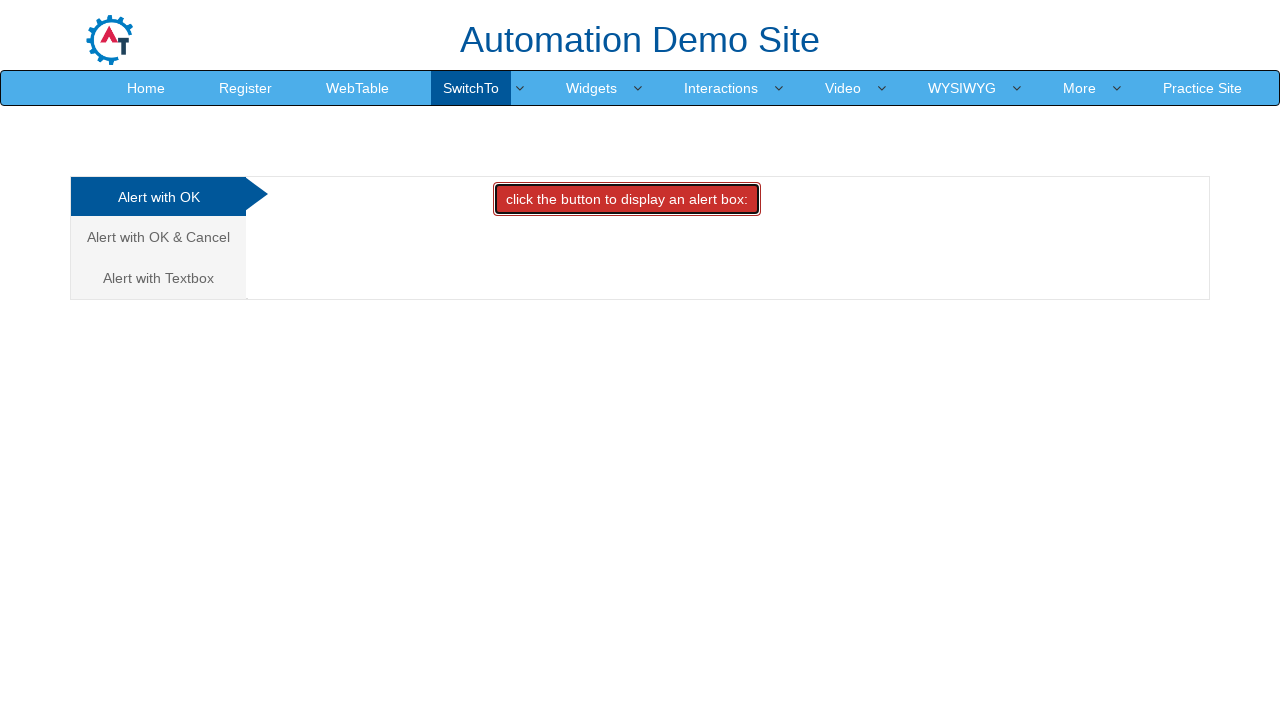

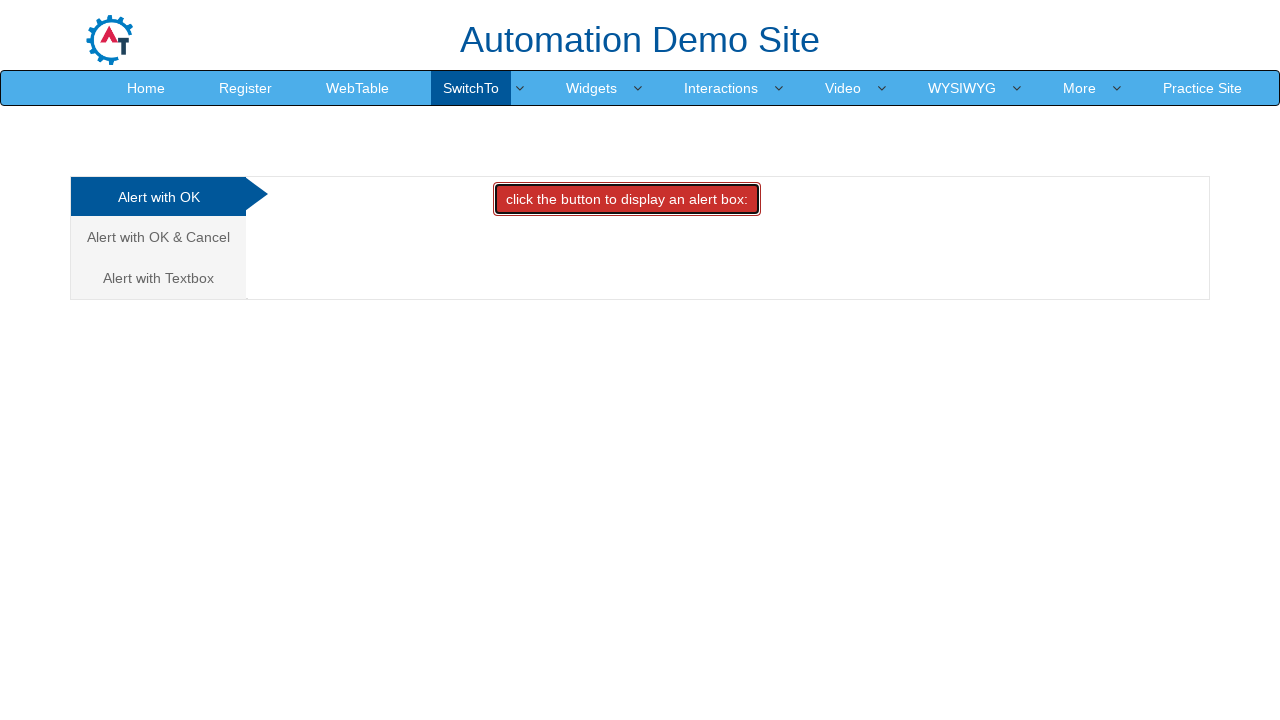